Tests element visibility toggling by hiding and showing a text field using buttons

Starting URL: https://rahulshettyacademy.com/AutomationPractice/

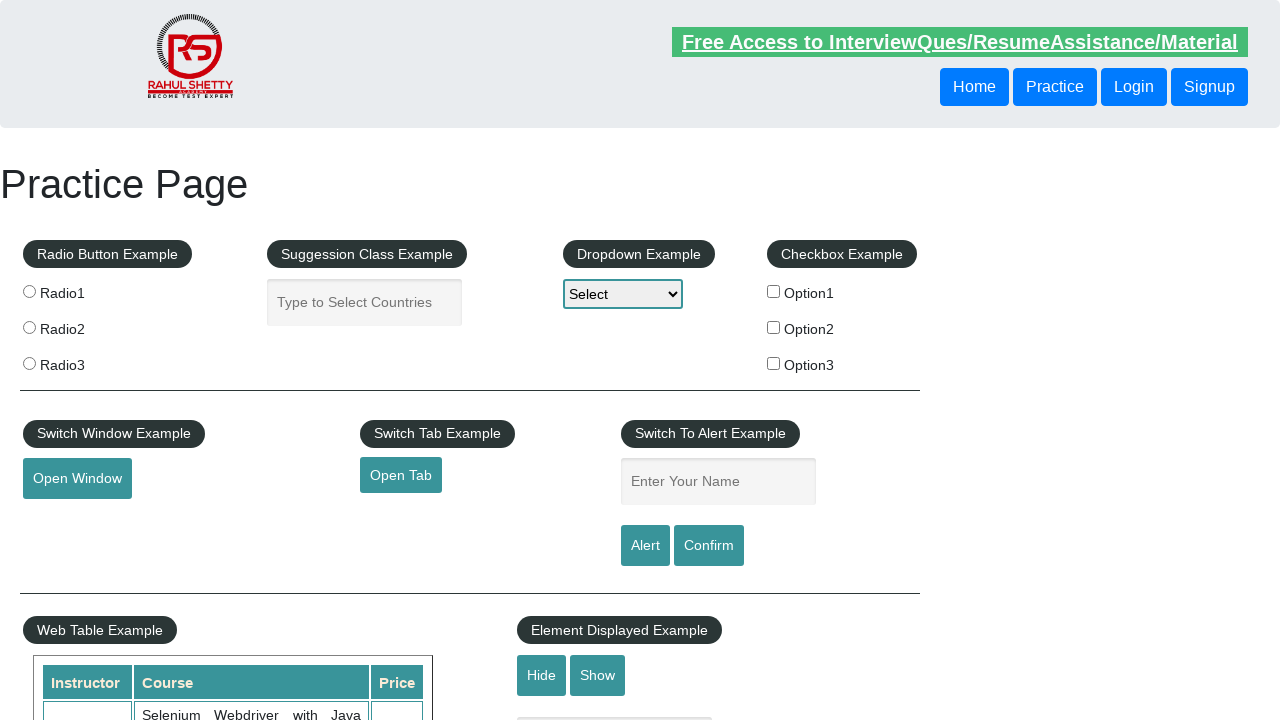

Navigated to Rahul Shetty Academy automation practice page
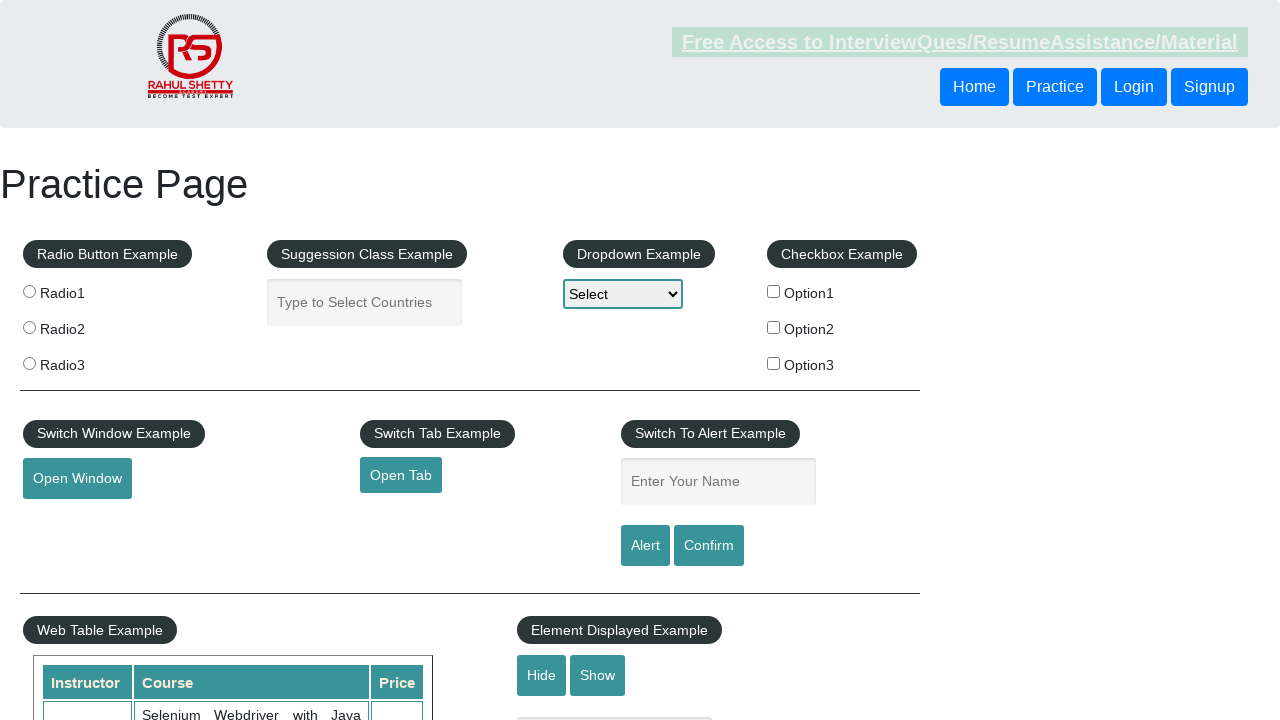

Verified that text field is initially visible
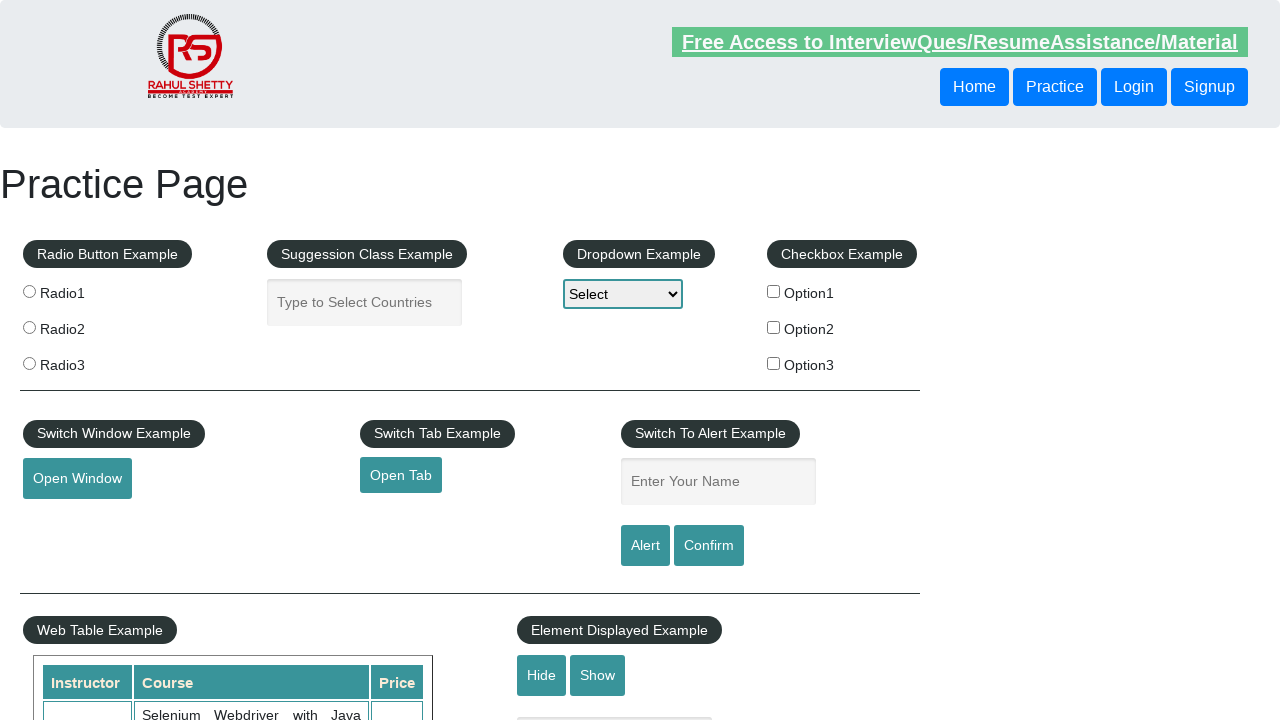

Clicked Hide button to hide the text field at (542, 675) on #hide-textbox
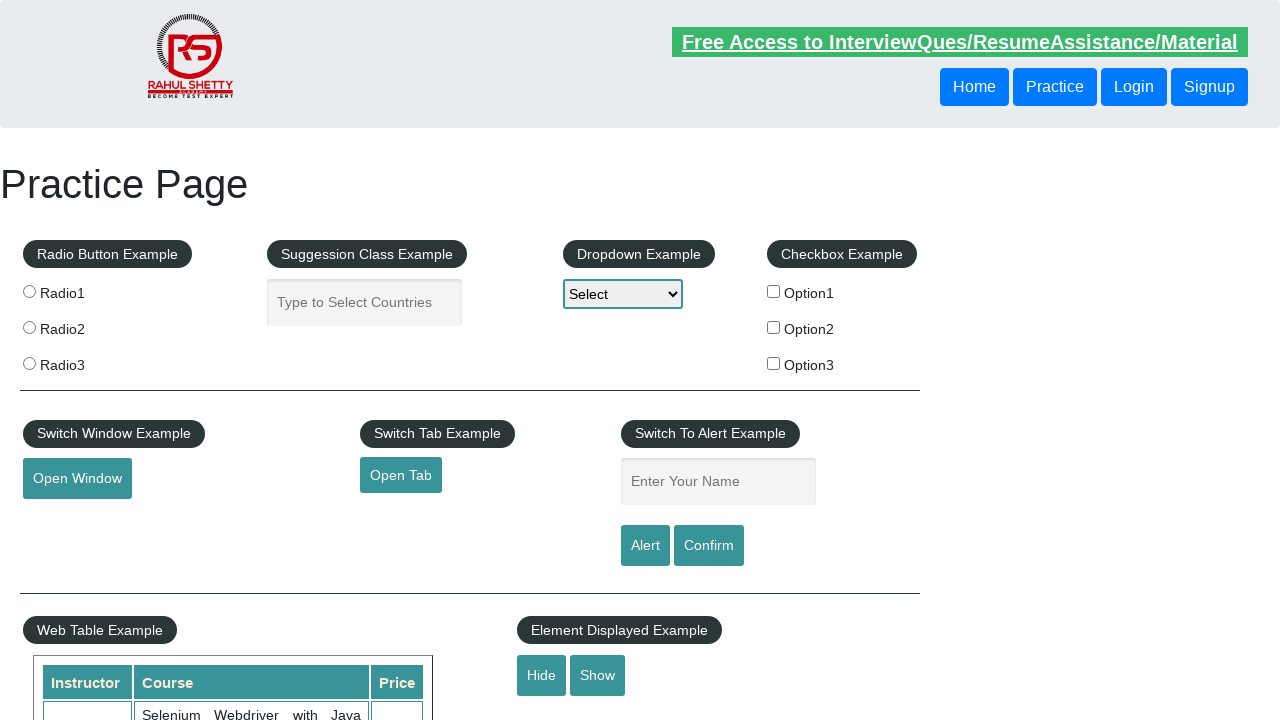

Confirmed that text field is now hidden
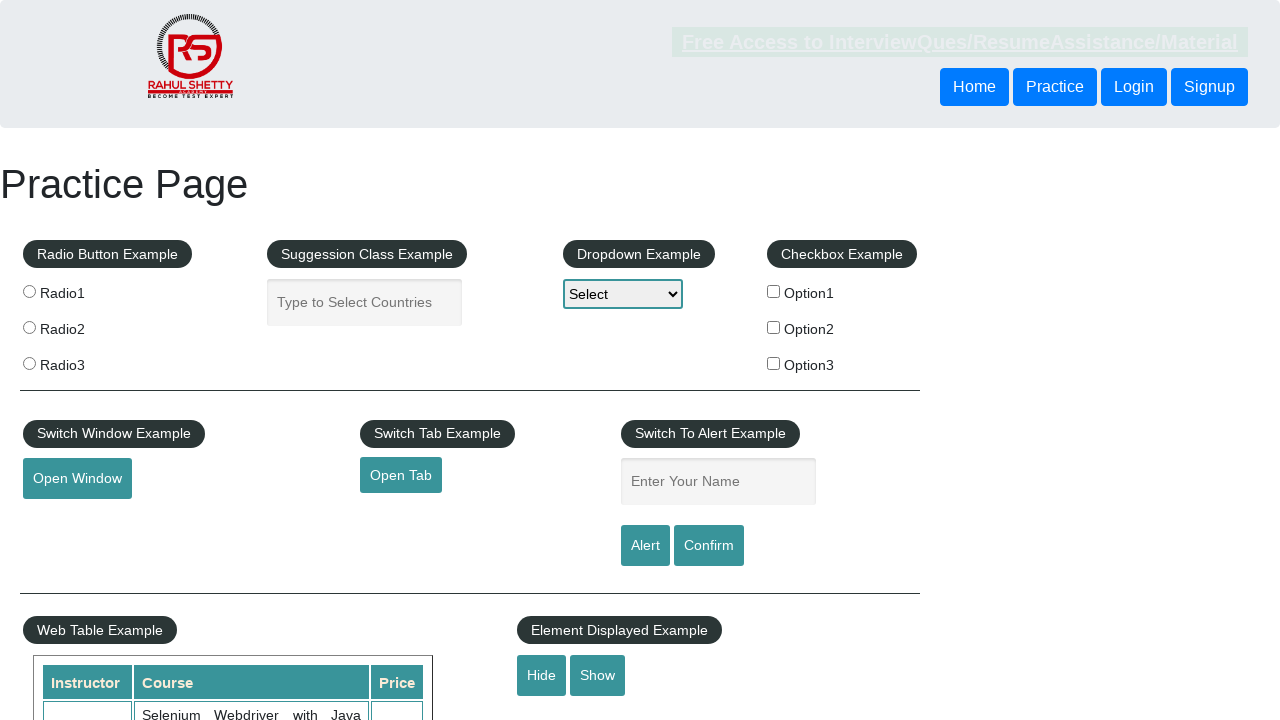

Clicked Show button to display the text field at (598, 675) on #show-textbox
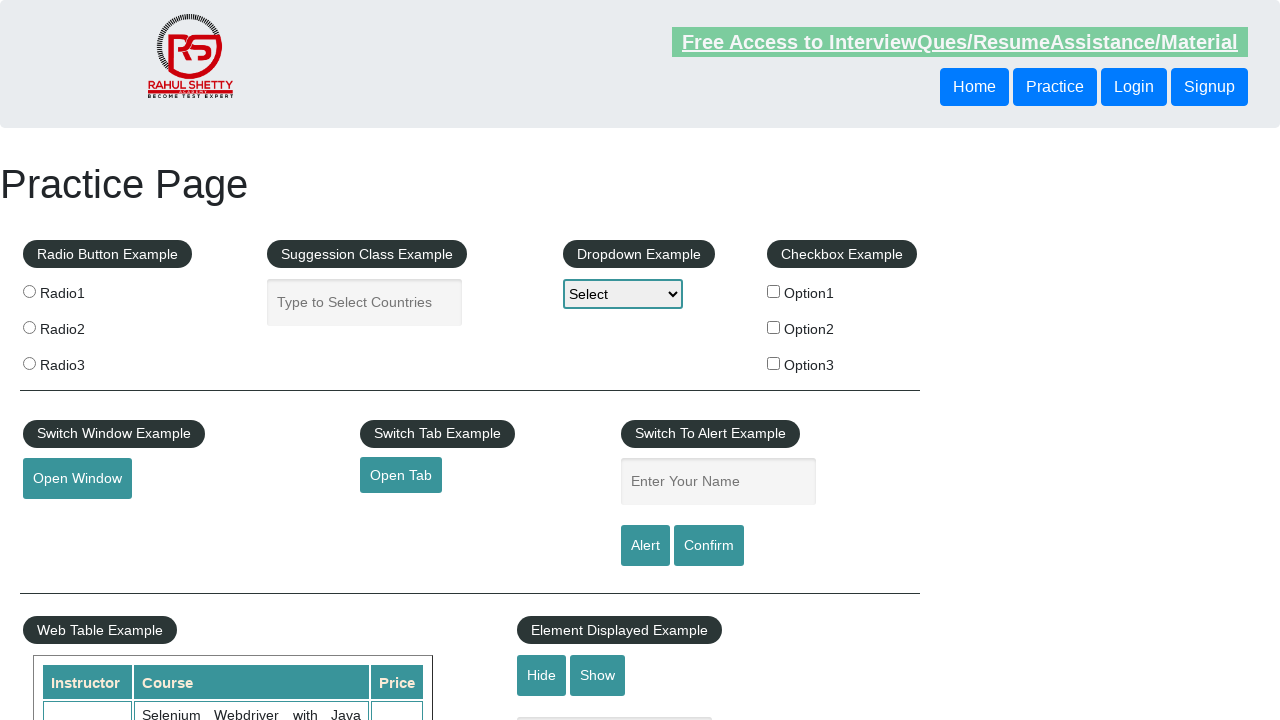

Confirmed that text field is now visible again
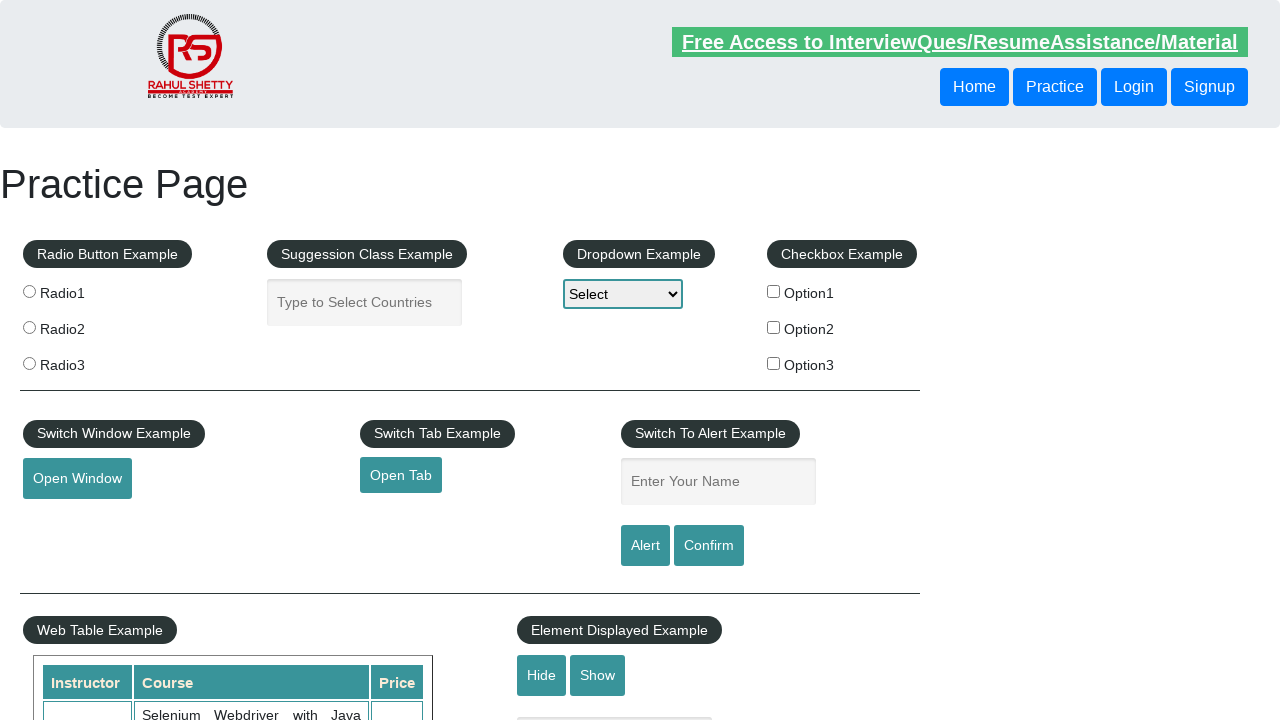

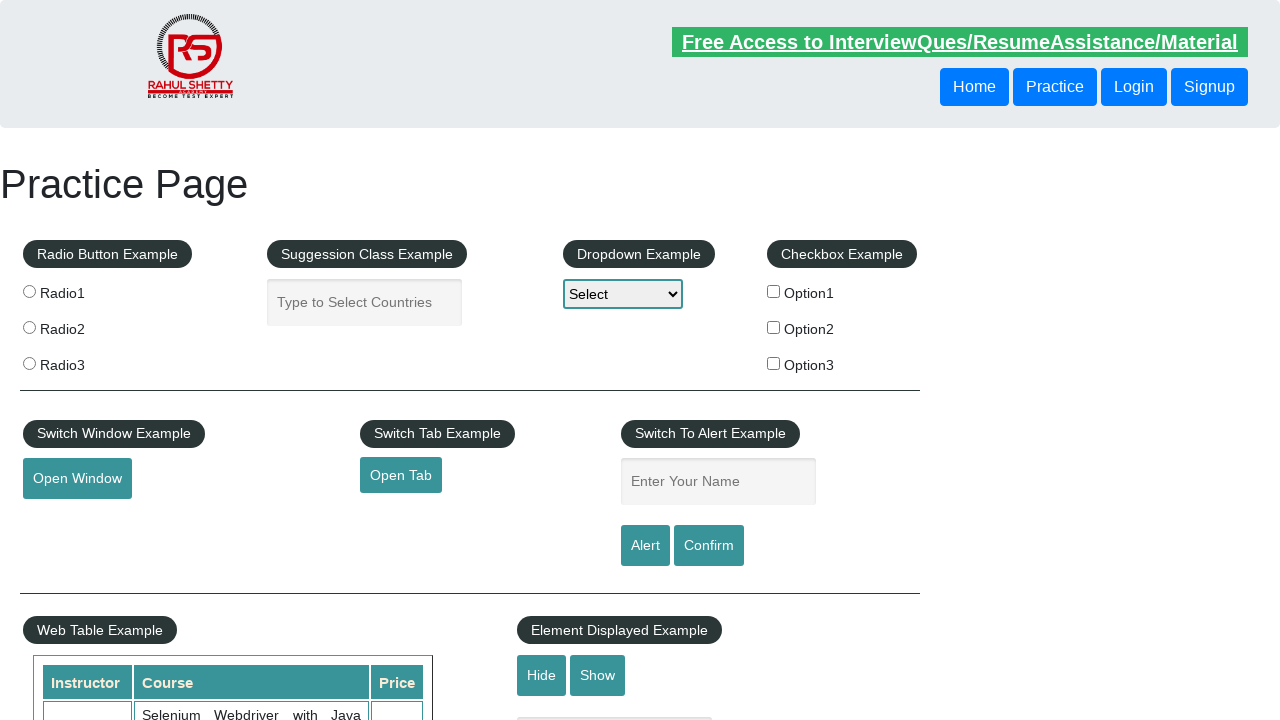